Tests adding a new product by filling in product name, price, and date, then filters the product list to verify the product was added with the correct date.

Starting URL: https://commitquality.com/

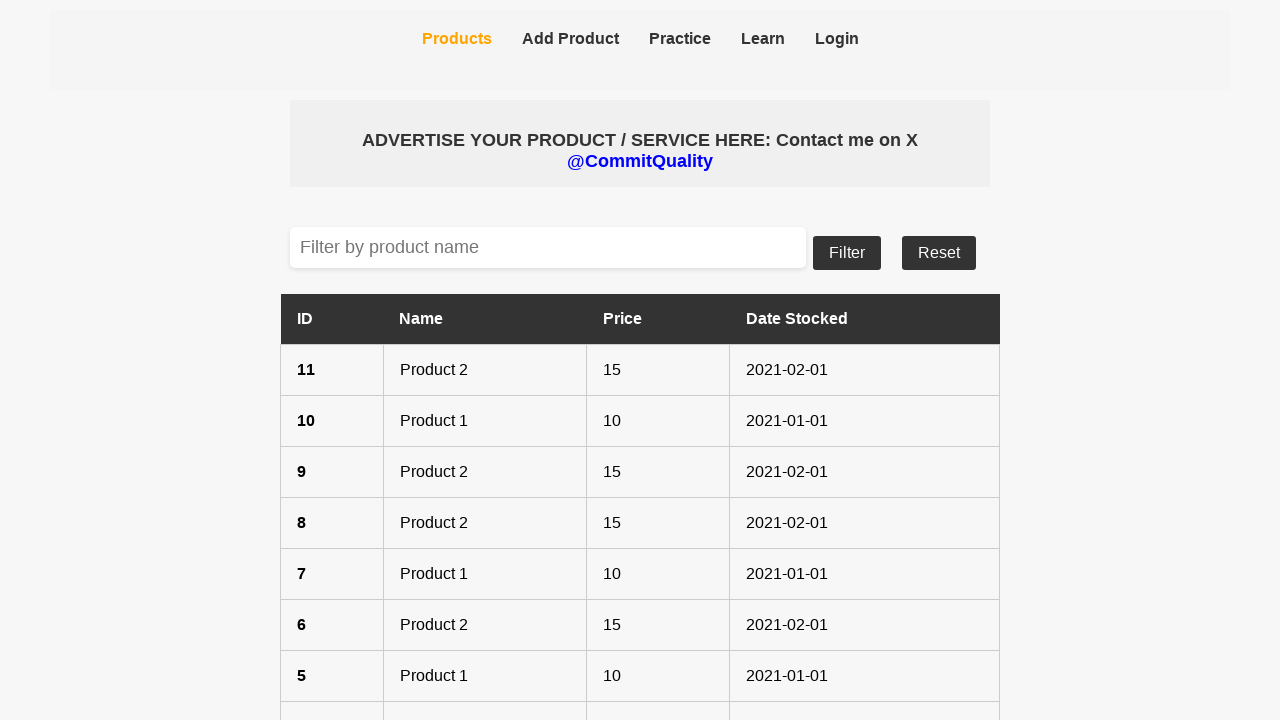

Clicked 'Add a product' link at (640, 679) on internal:role=link[name="Add a product"i] >> nth=0
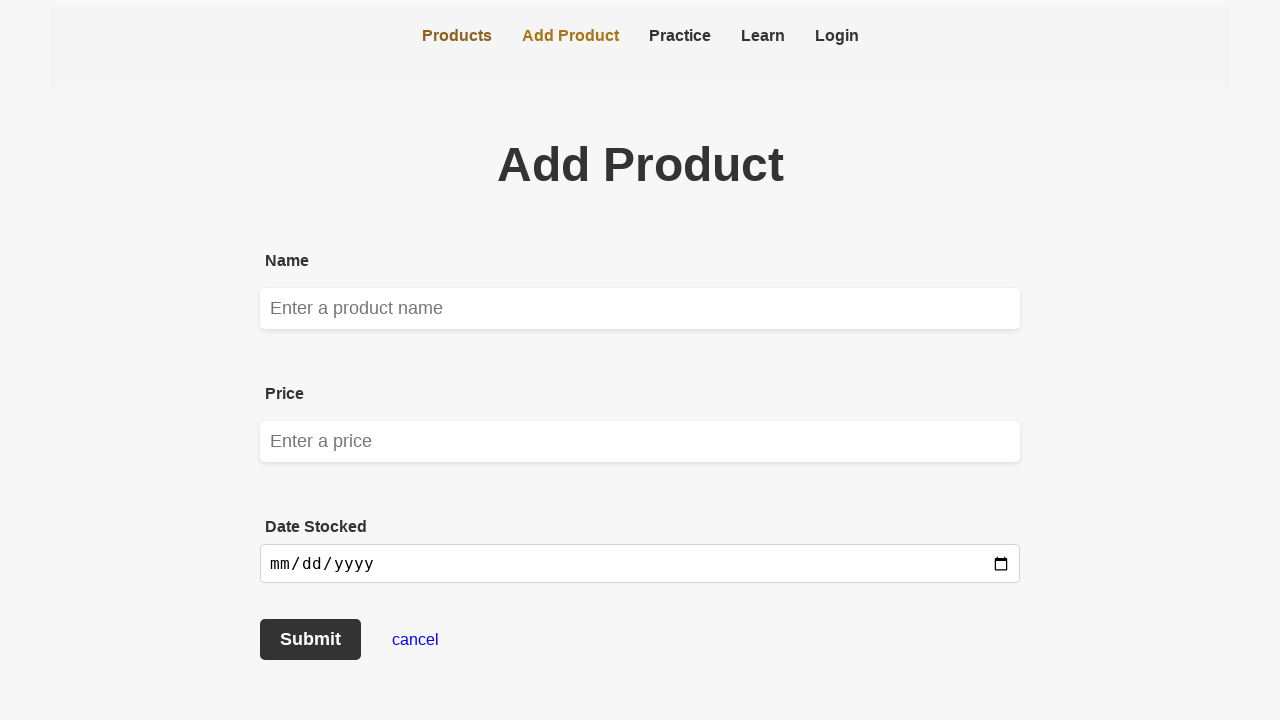

Filled product name with 'product 12' on internal:attr=[placeholder="Enter a product name"i]
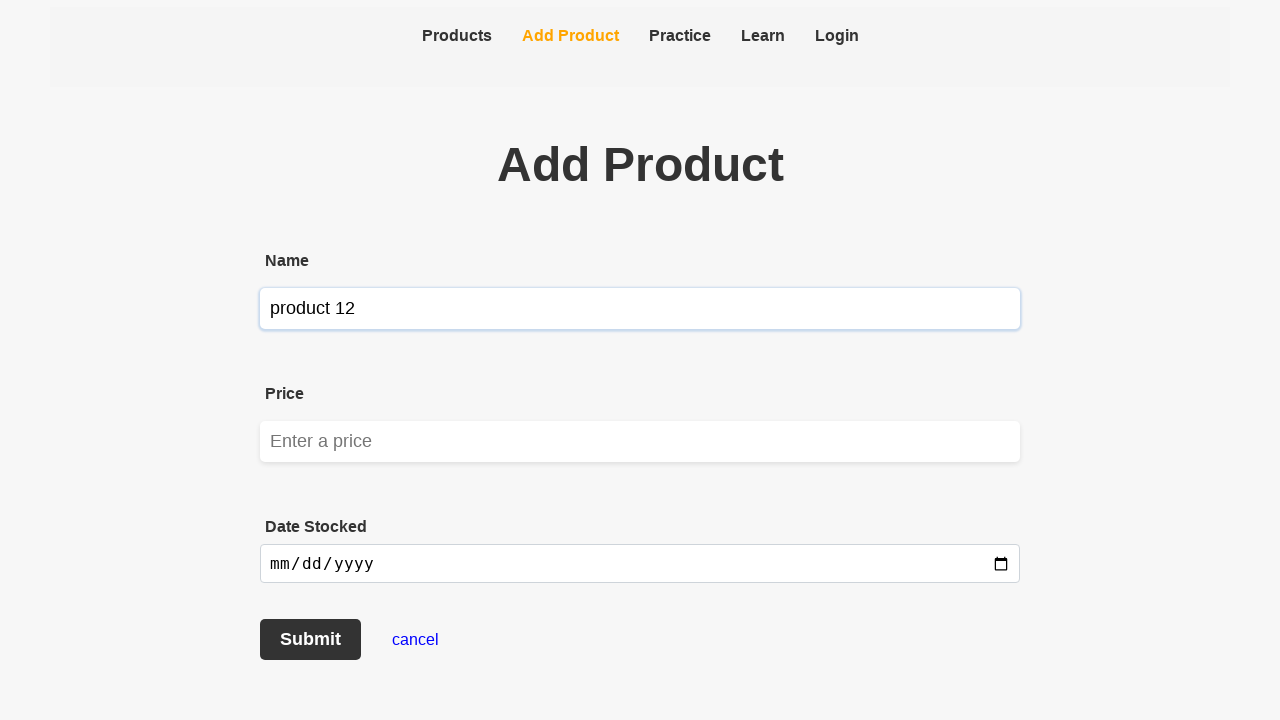

Filled price with '12' on internal:attr=[placeholder="Enter a price"i]
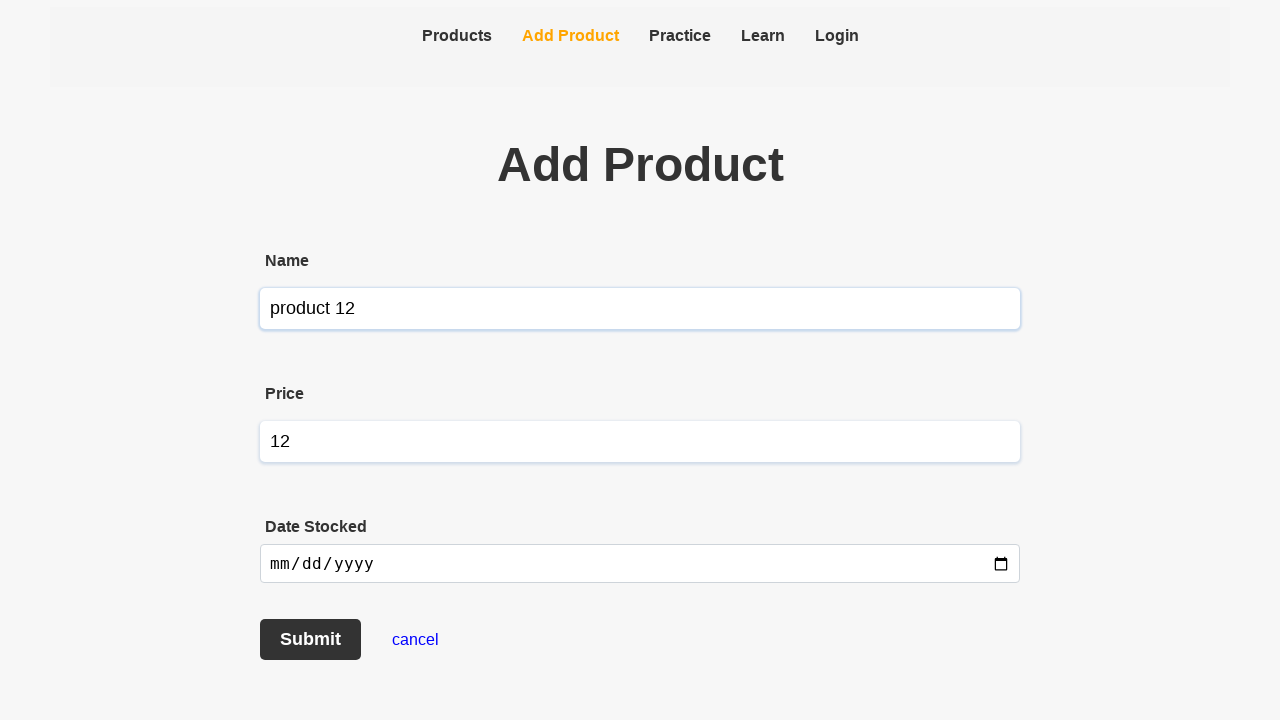

Filled date stocked with '1994-06-14' on label:has-text("Date stocked") + input
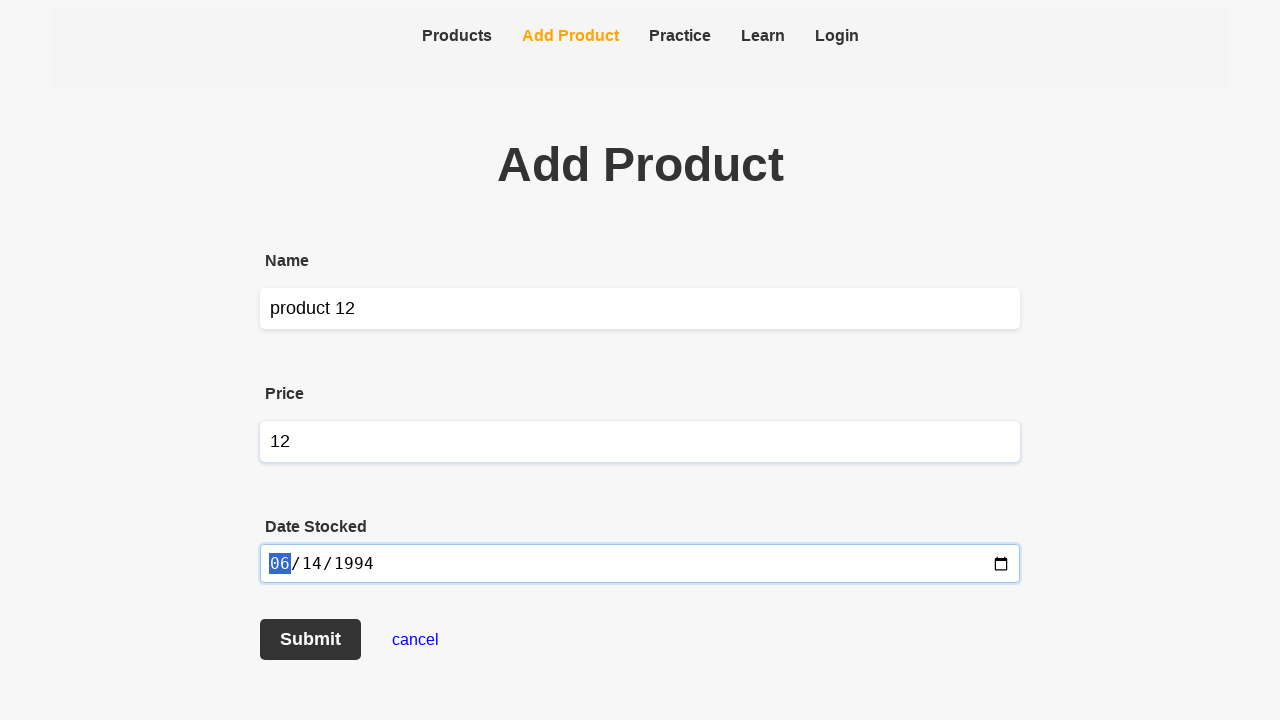

Clicked Submit button to add product at (310, 640) on internal:role=button[name="Submit"i]
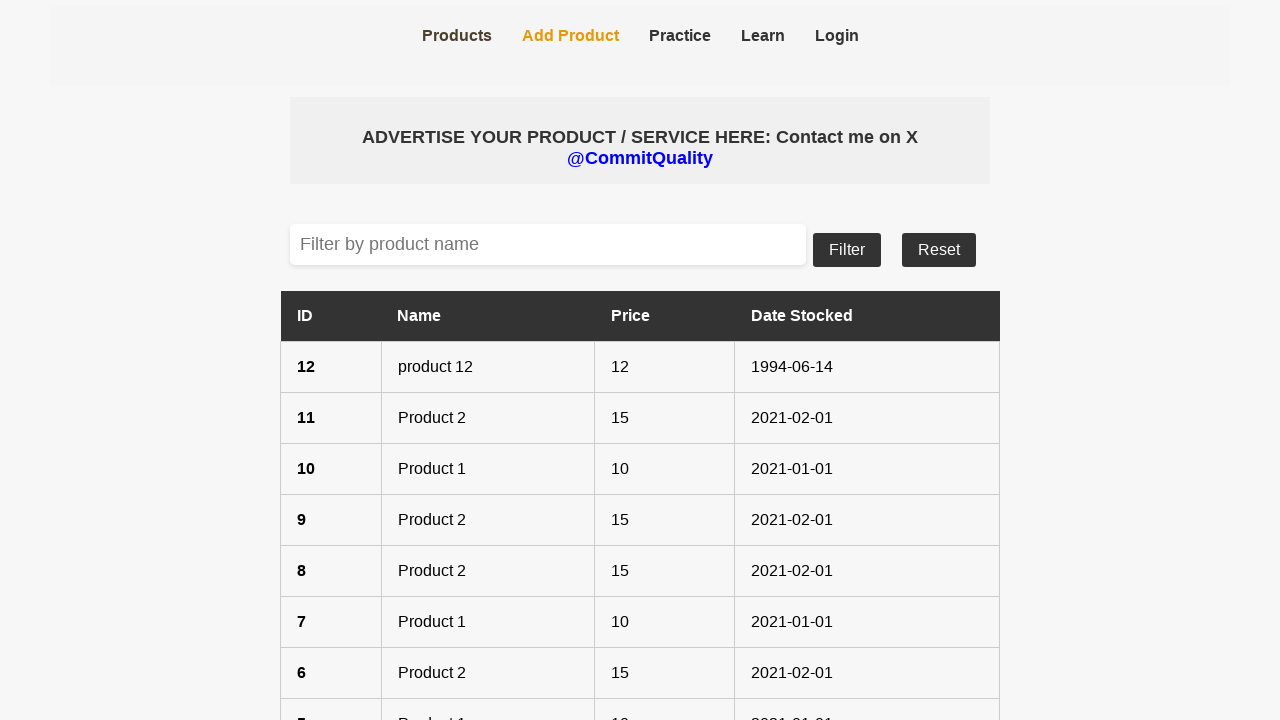

Clicked filter input field at (548, 244) on internal:attr=[placeholder="filter by"i]
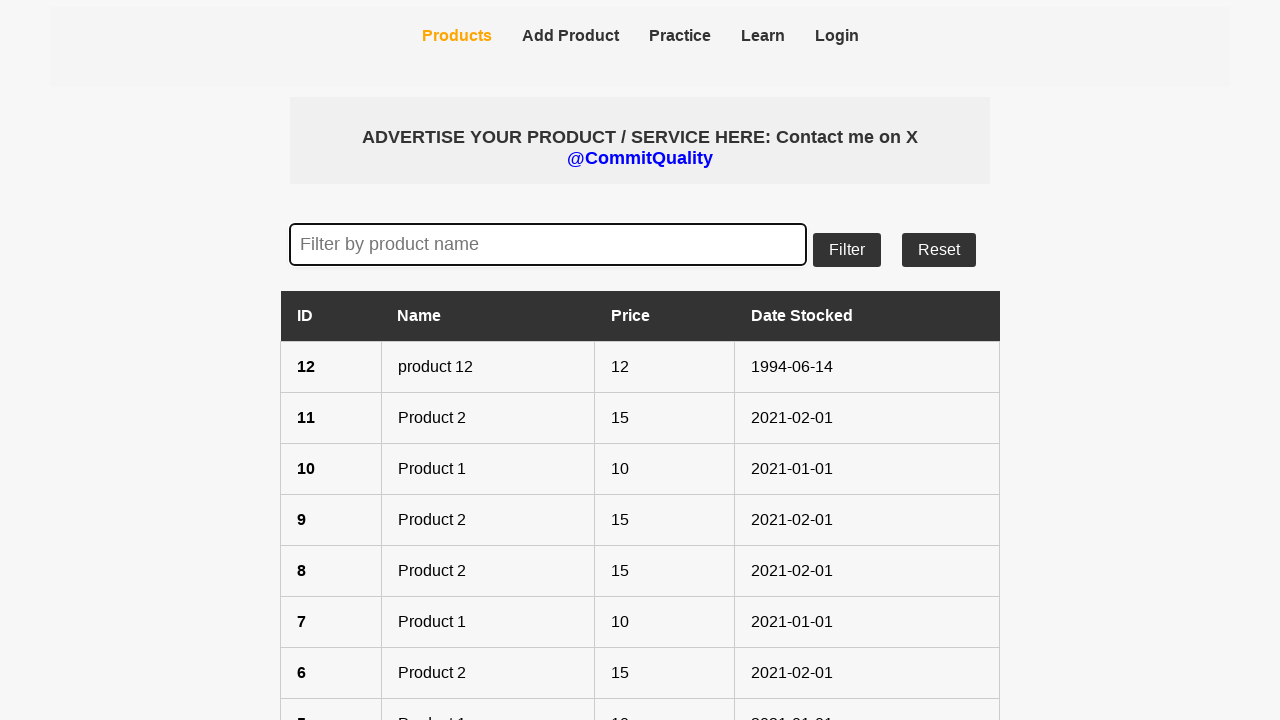

Filled filter field with 'product 12' on internal:attr=[placeholder="filter by"i]
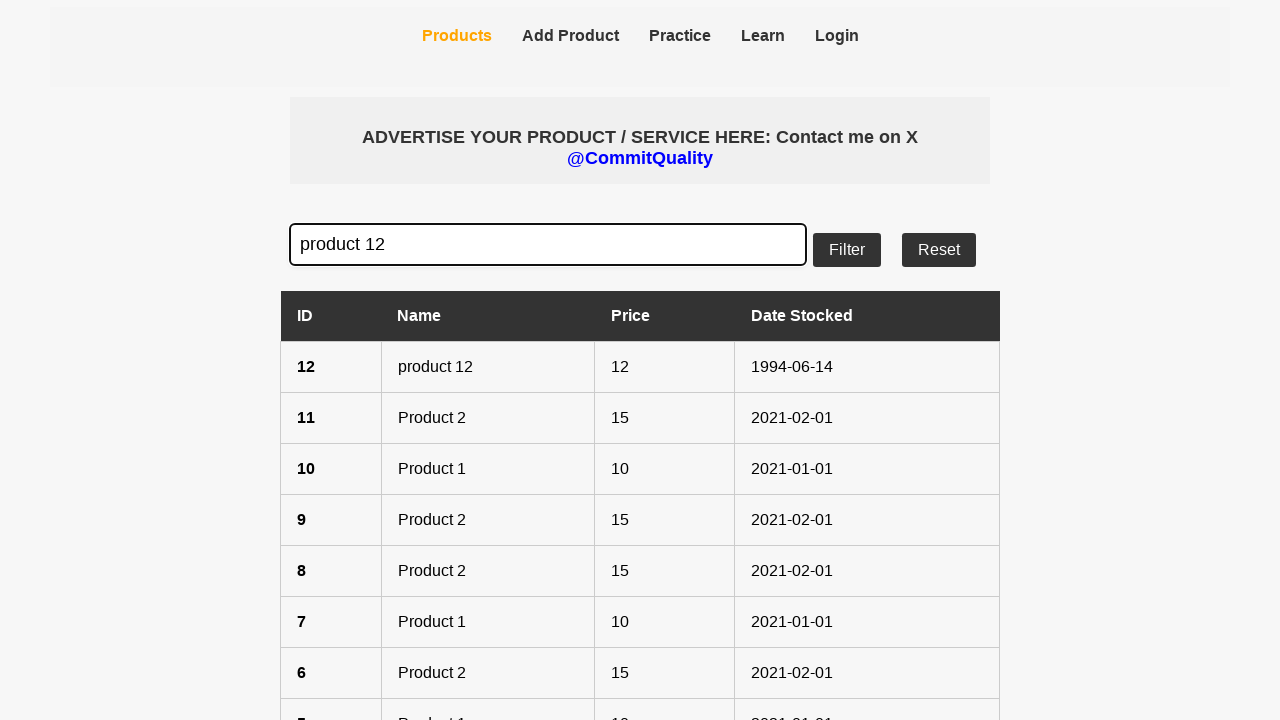

Clicked Filter button to apply filter at (847, 250) on internal:role=button[name="Filter"i]
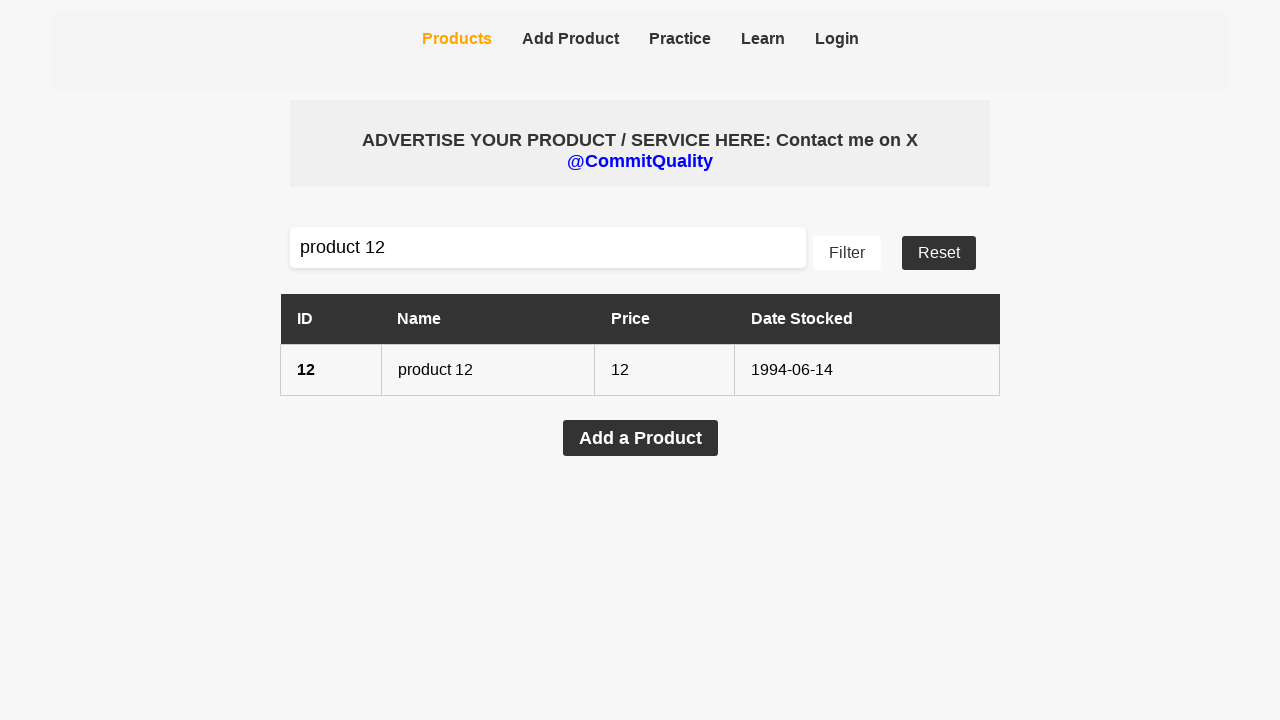

Waited for filtered product row to appear and located date cell
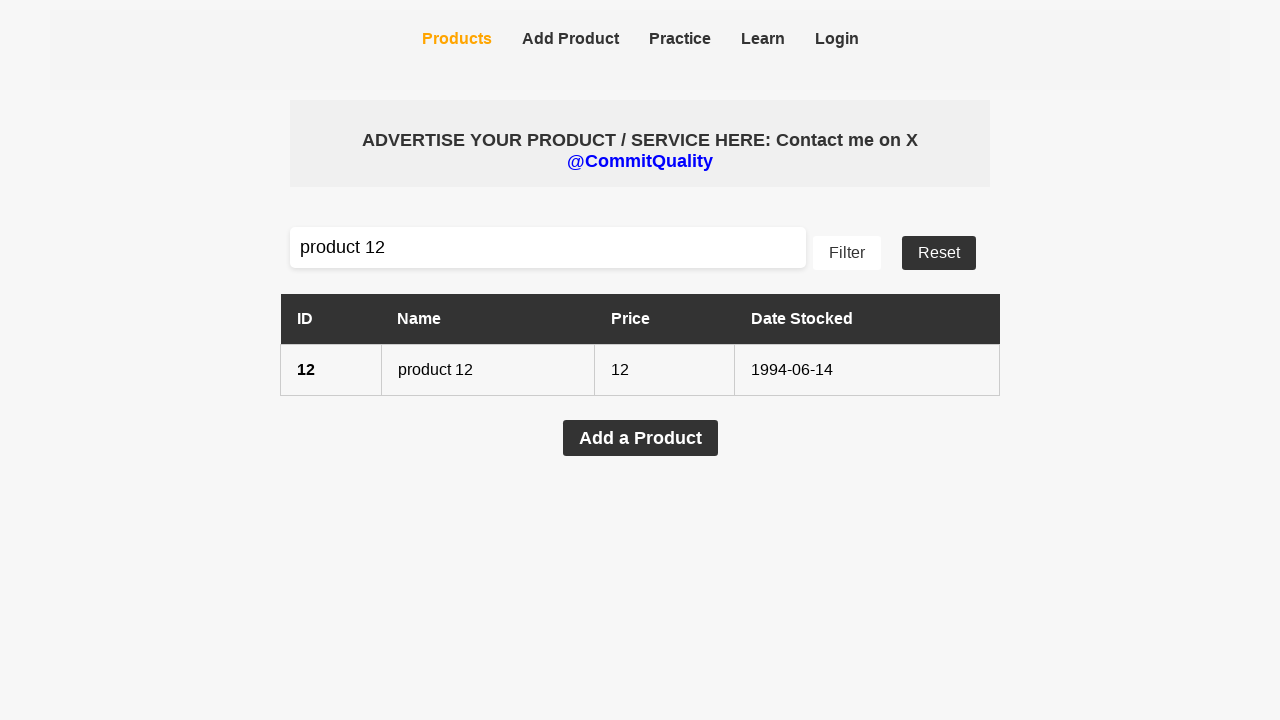

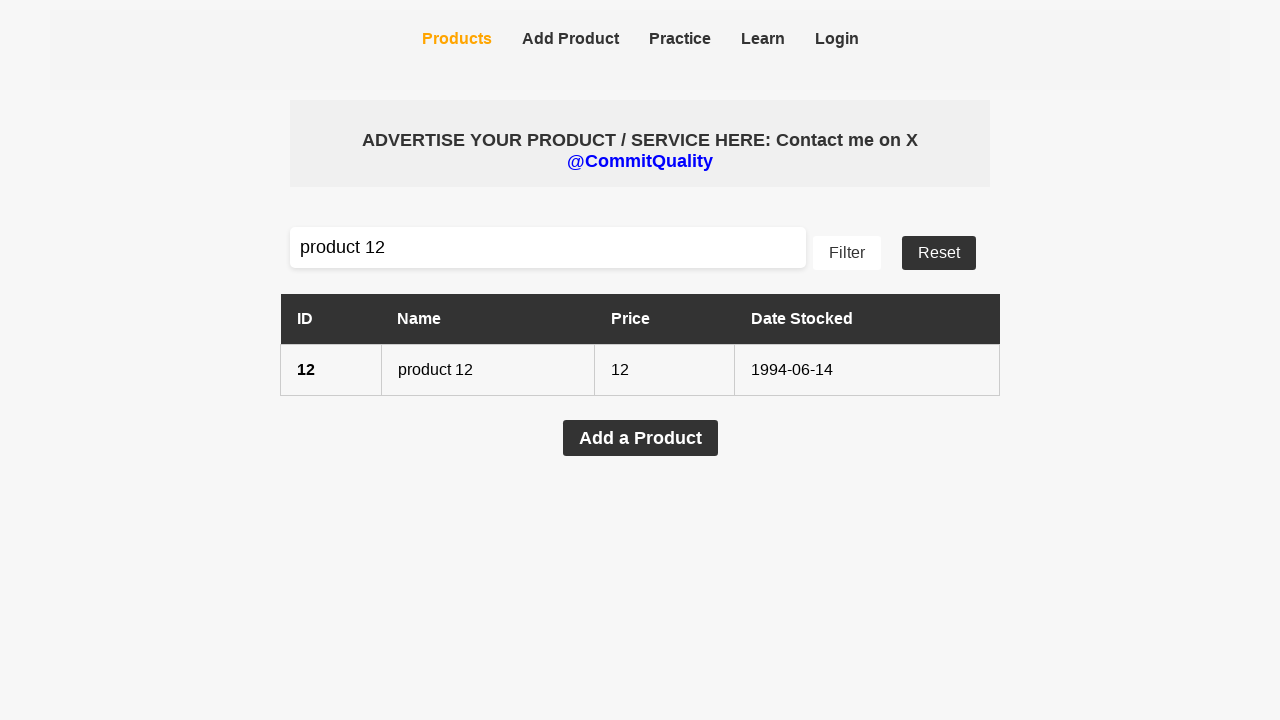